Tests registration form validation with a weak password that doesn't meet complexity requirements

Starting URL: https://aim-game-frontend.vercel.app/register

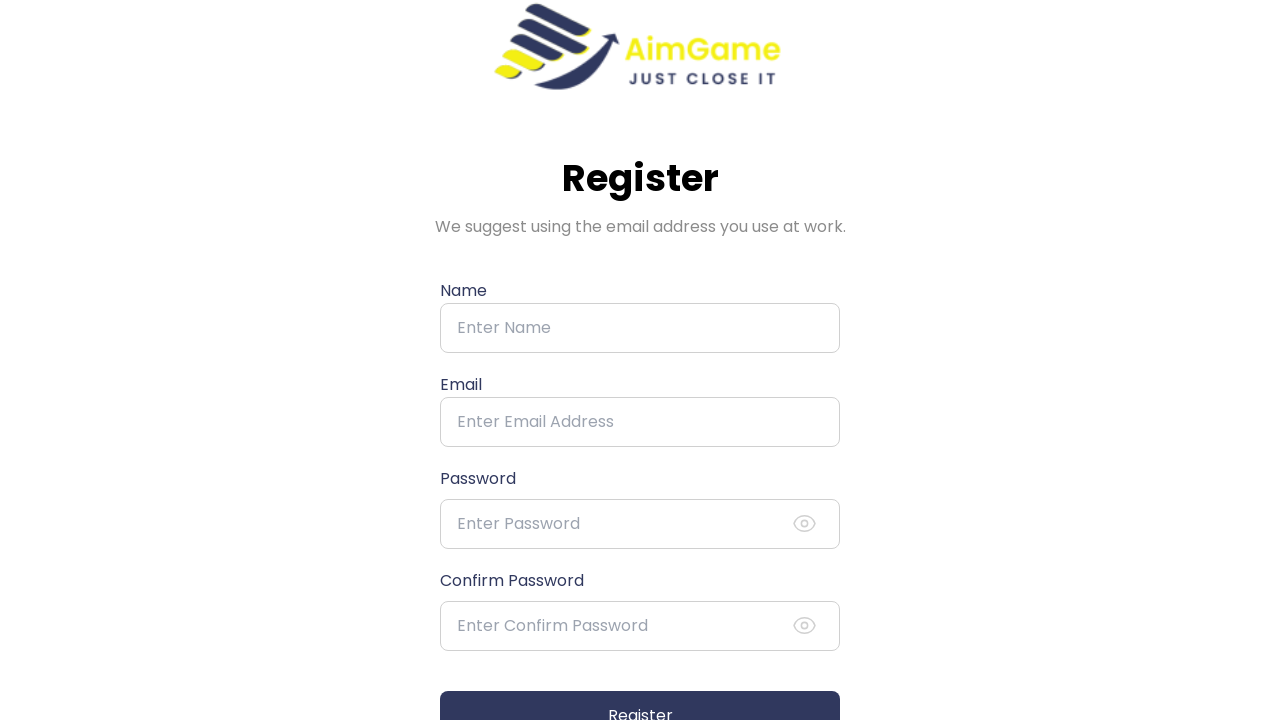

Filled name field with 'Test User3' on input[name='name']
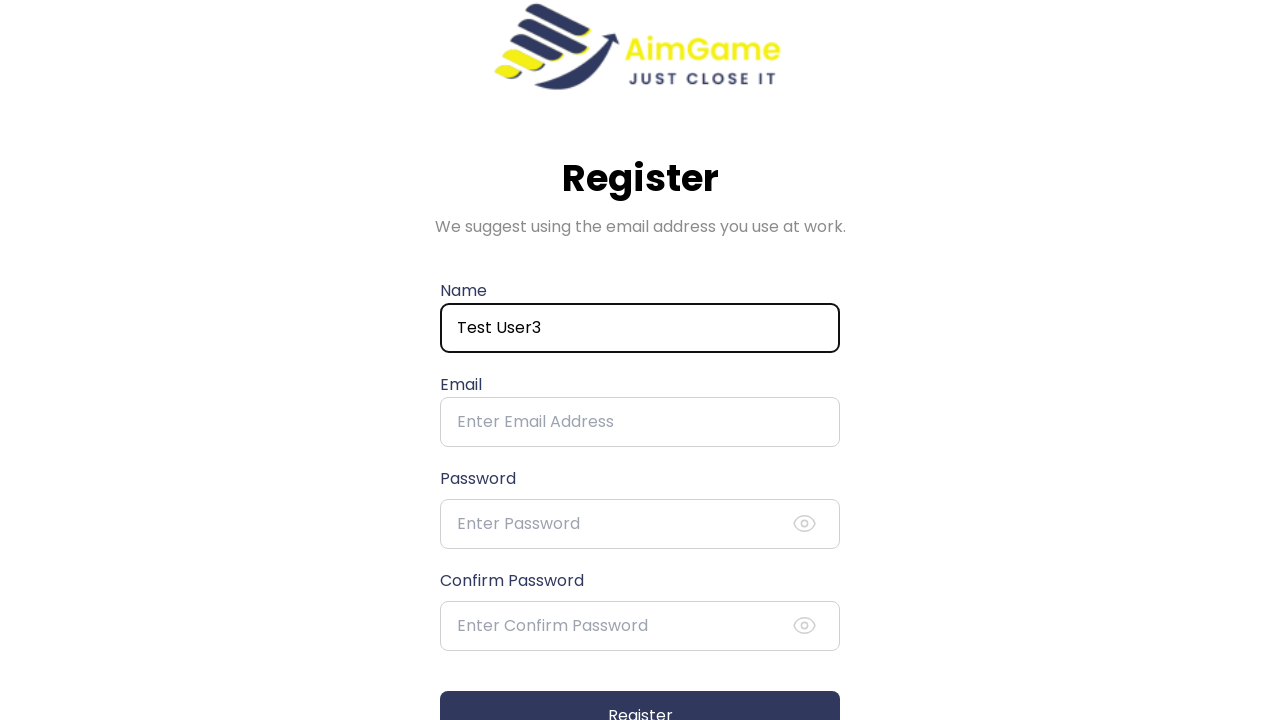

Filled email field with 'weakpass_test@example.com' on input[name='email']
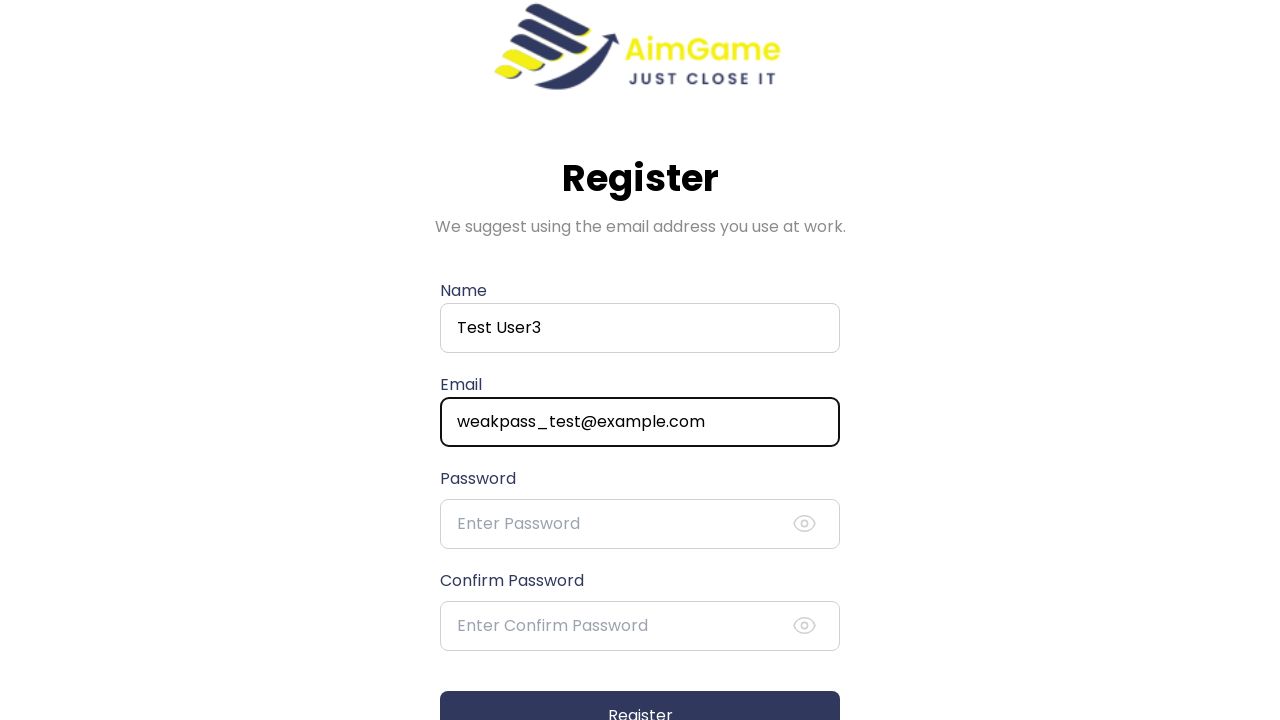

Filled password field with weak password 'password103' on input[name='password']
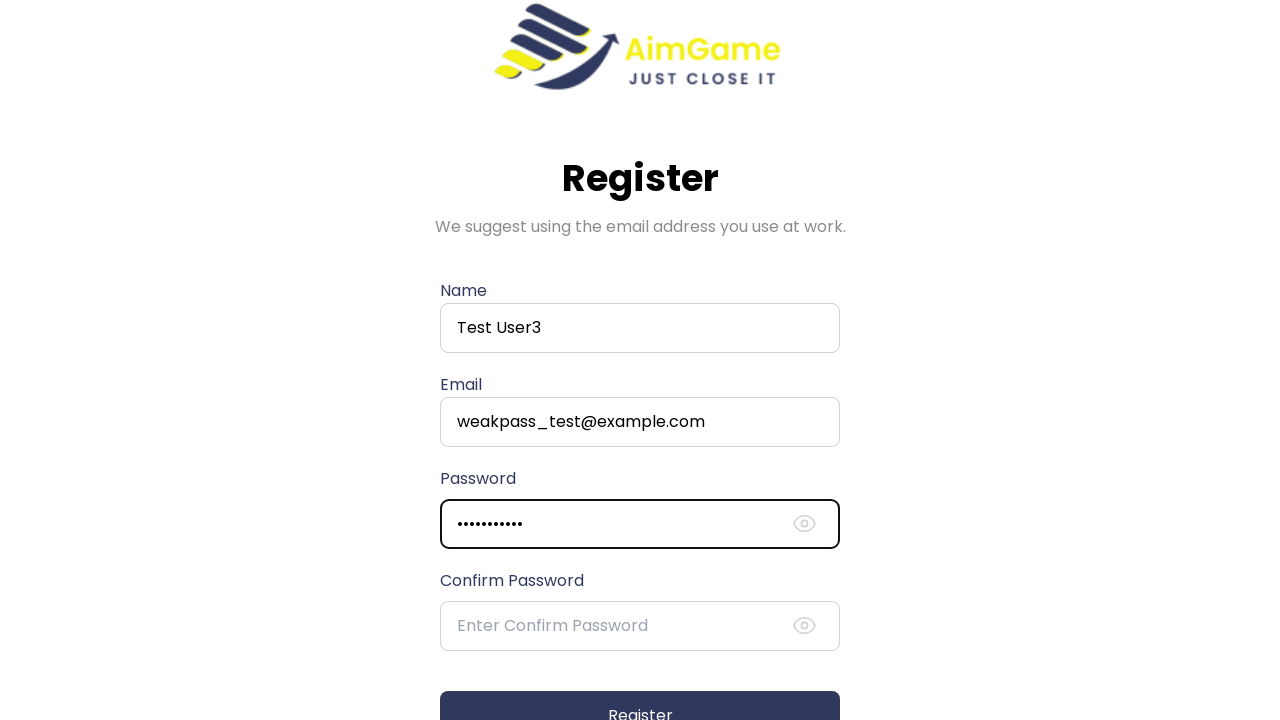

Filled confirm password field with 'password103' on input[name='confirm_password']
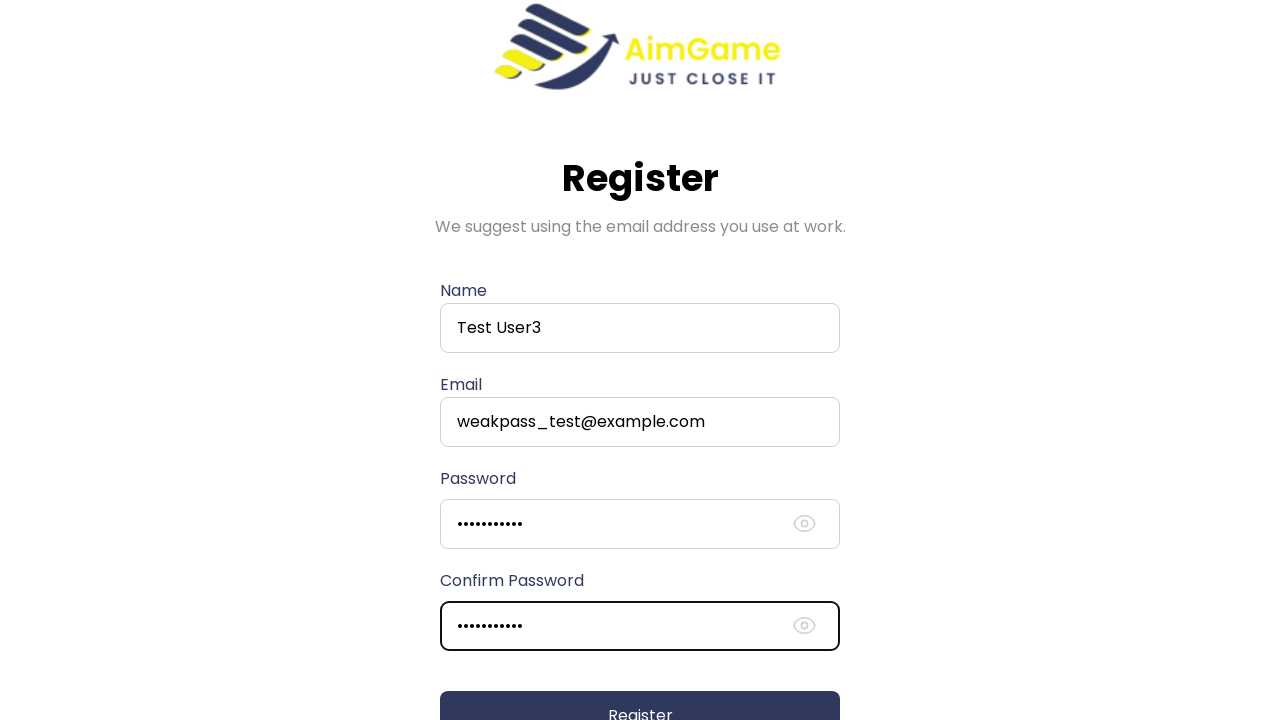

Clicked register button to submit form with weak password at (640, 695) on button
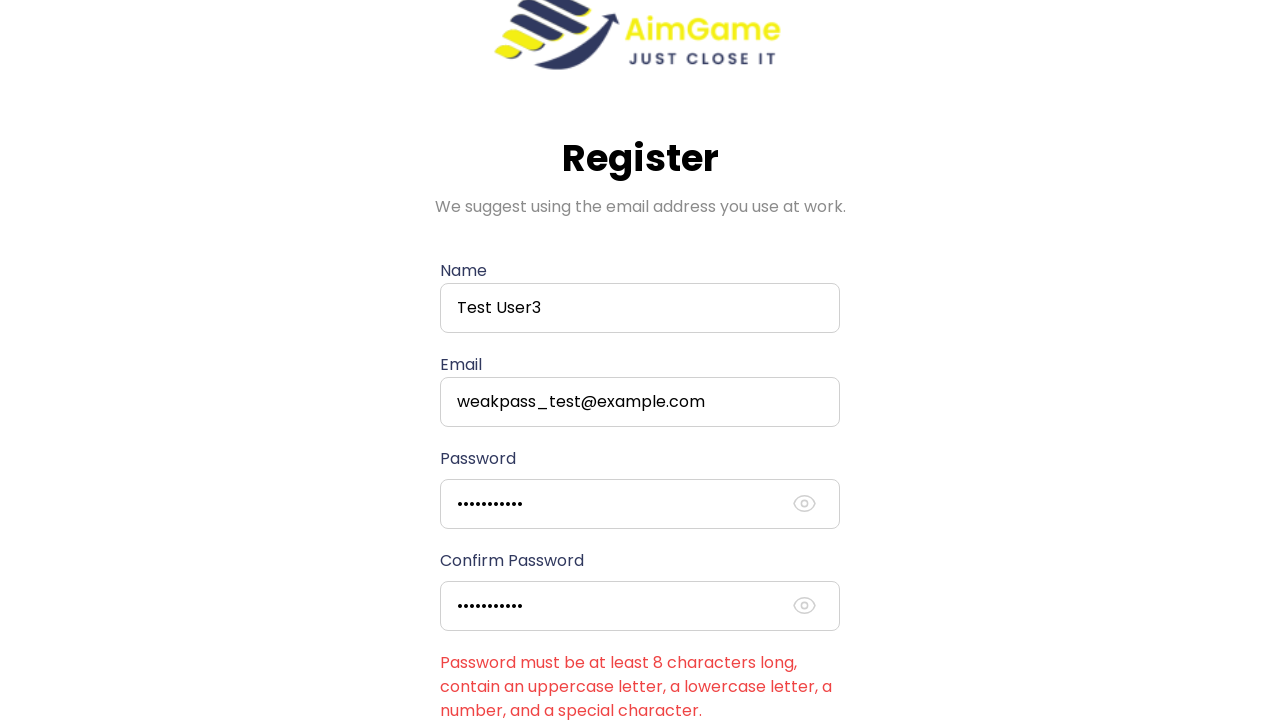

Password validation error message appeared
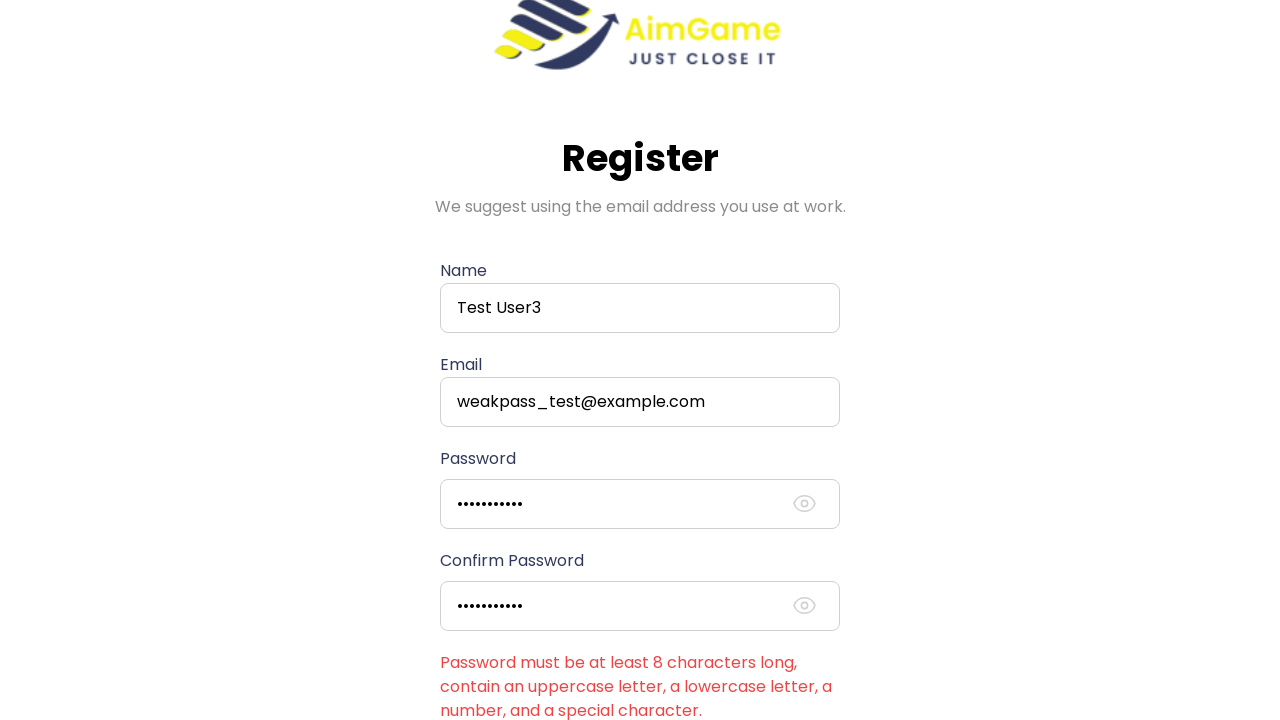

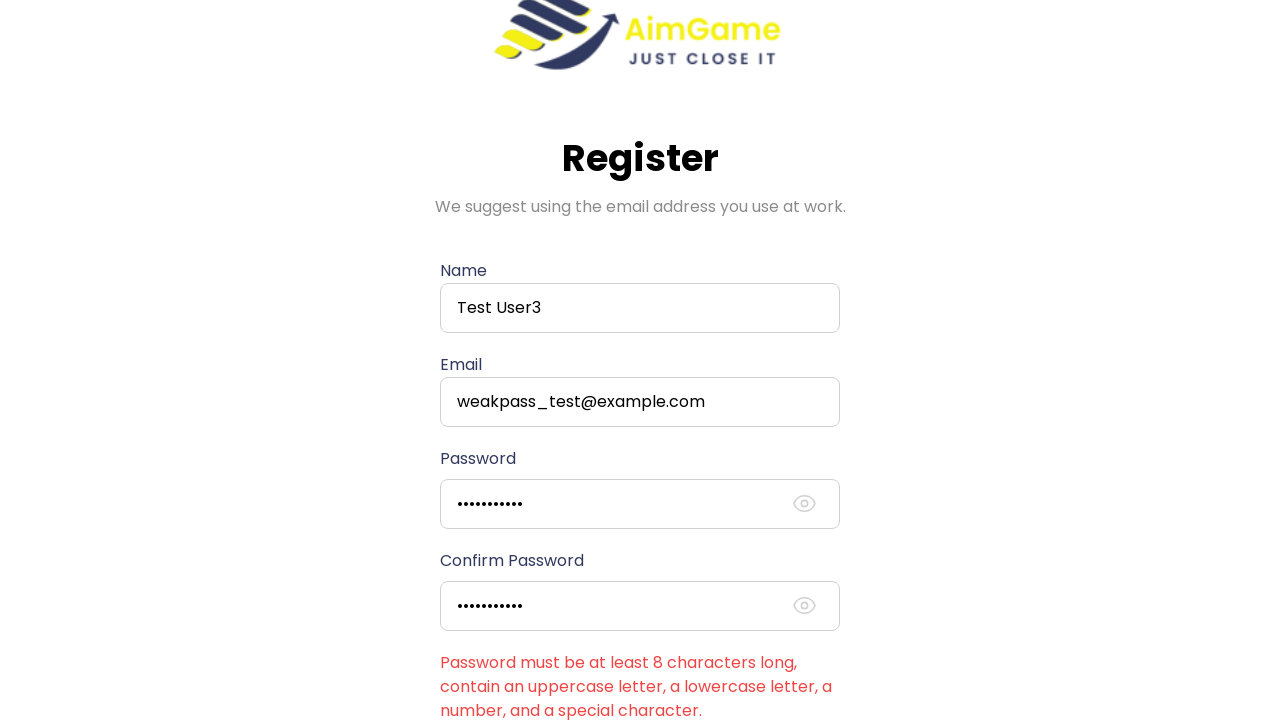